Tests that entering a number above 100 shows the correct error message "Number is too big"

Starting URL: https://kristinek.github.io/site/tasks/enter_a_number

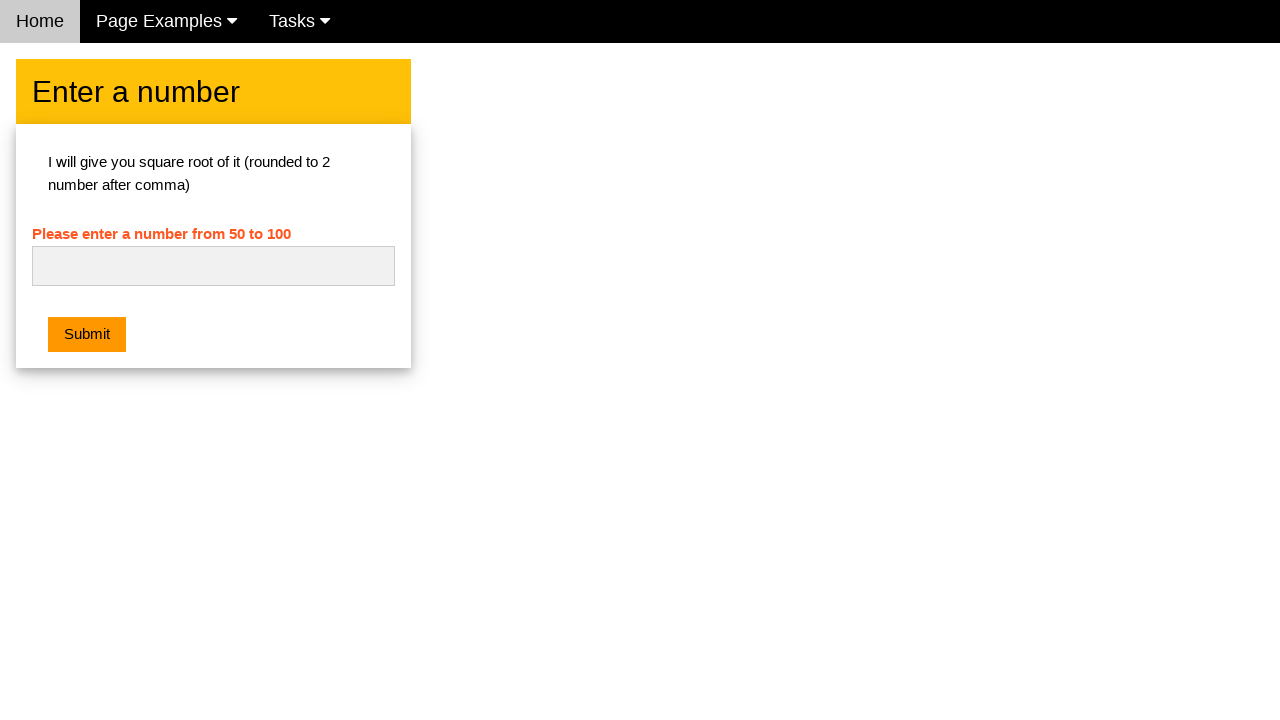

Navigated to enter a number task page
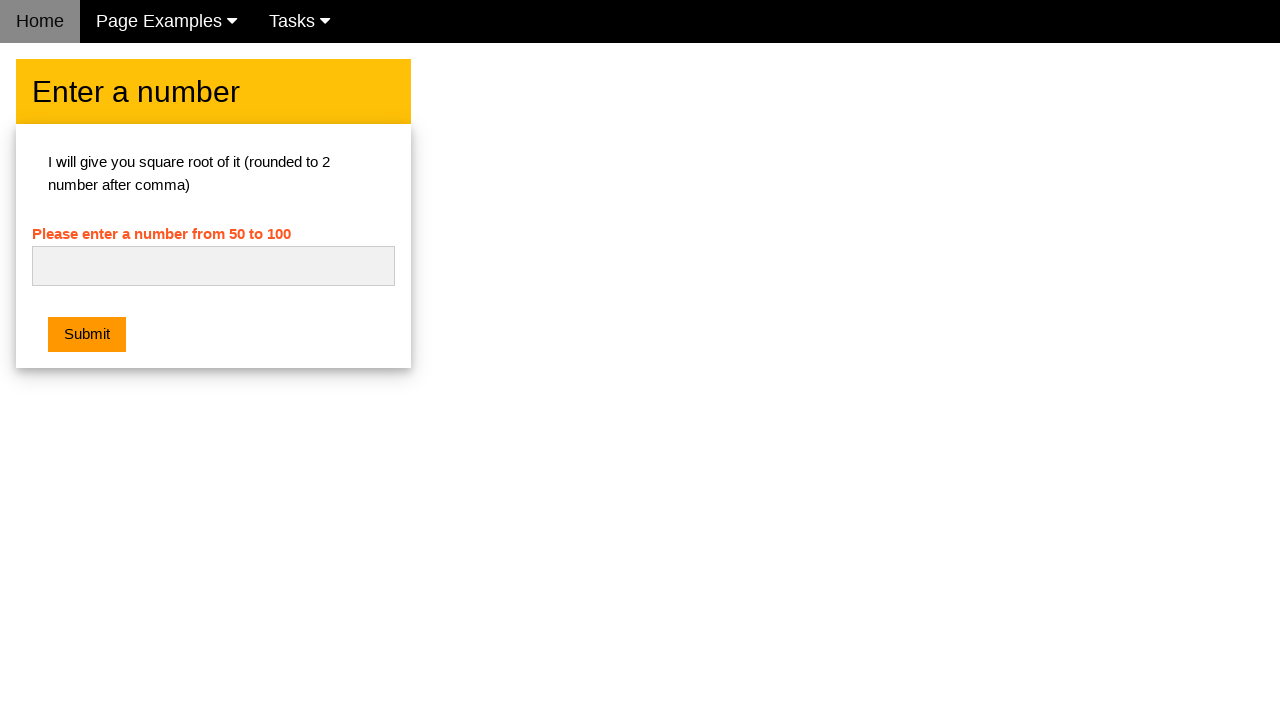

Filled number input field with '101' on #numb
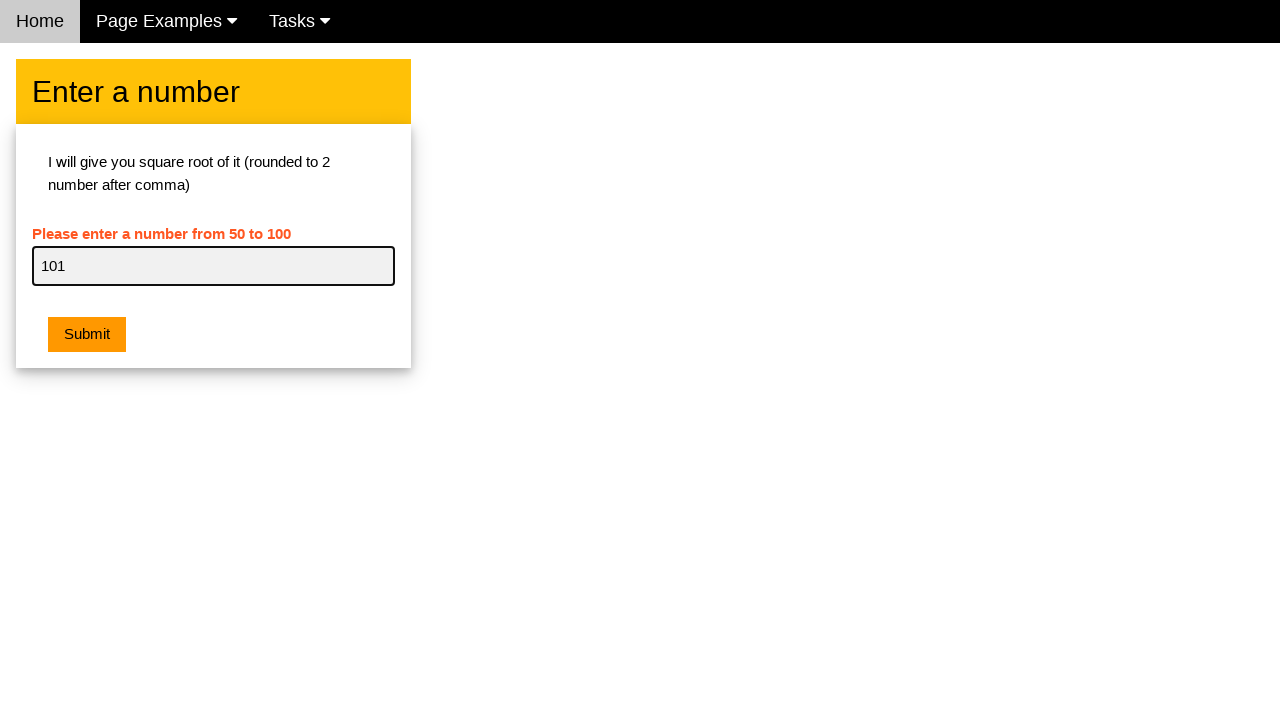

Clicked submit button at (87, 335) on button.w3-btn.w3-orange.w3-margin
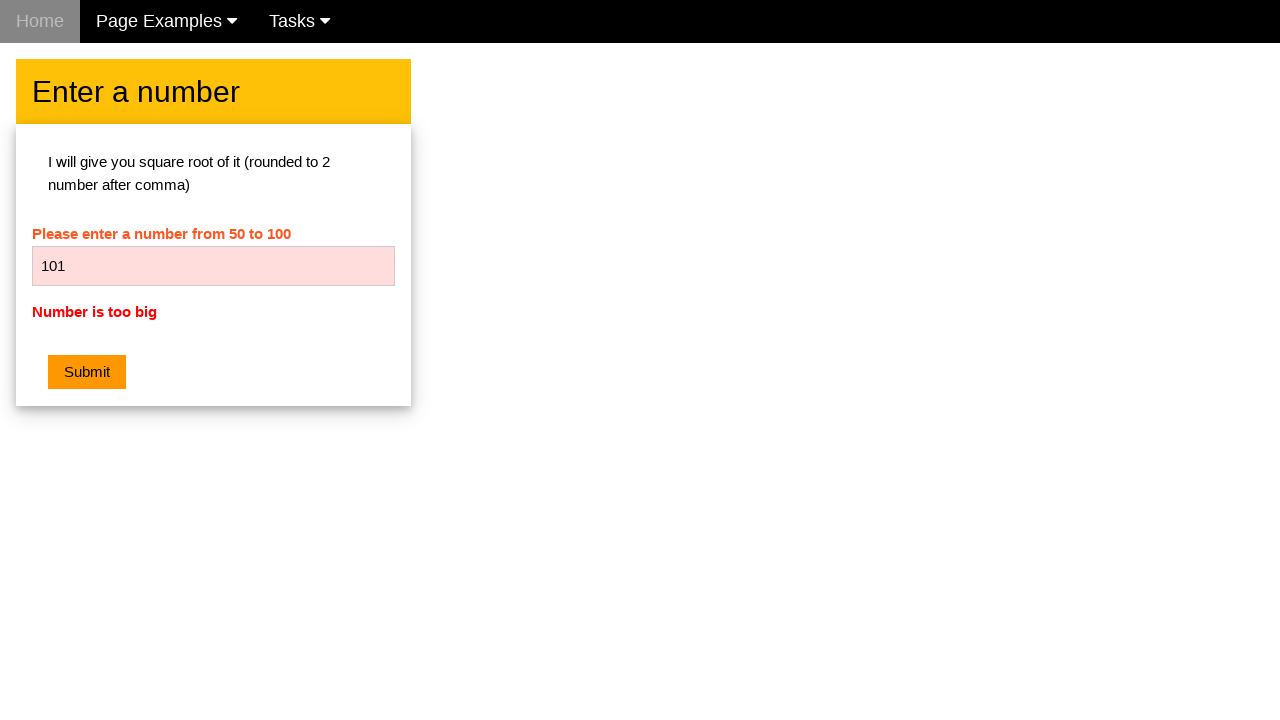

Located error message element
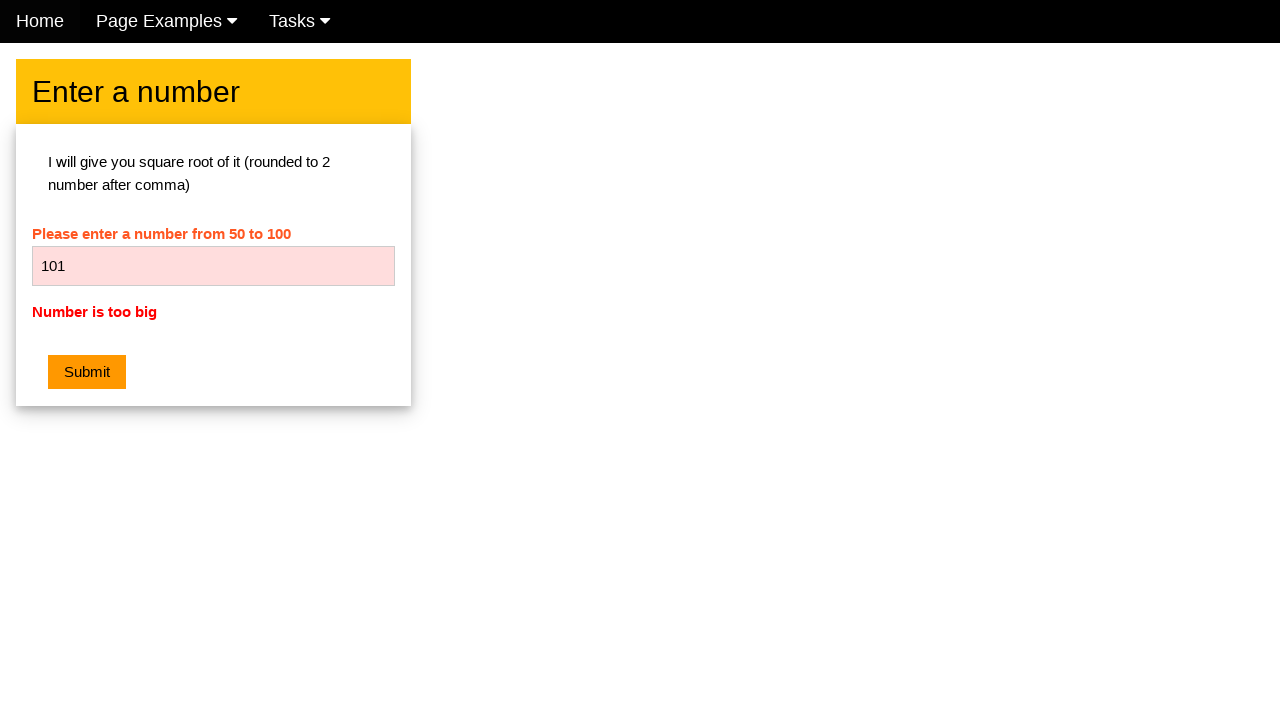

Verified error message displays 'Number is too big'
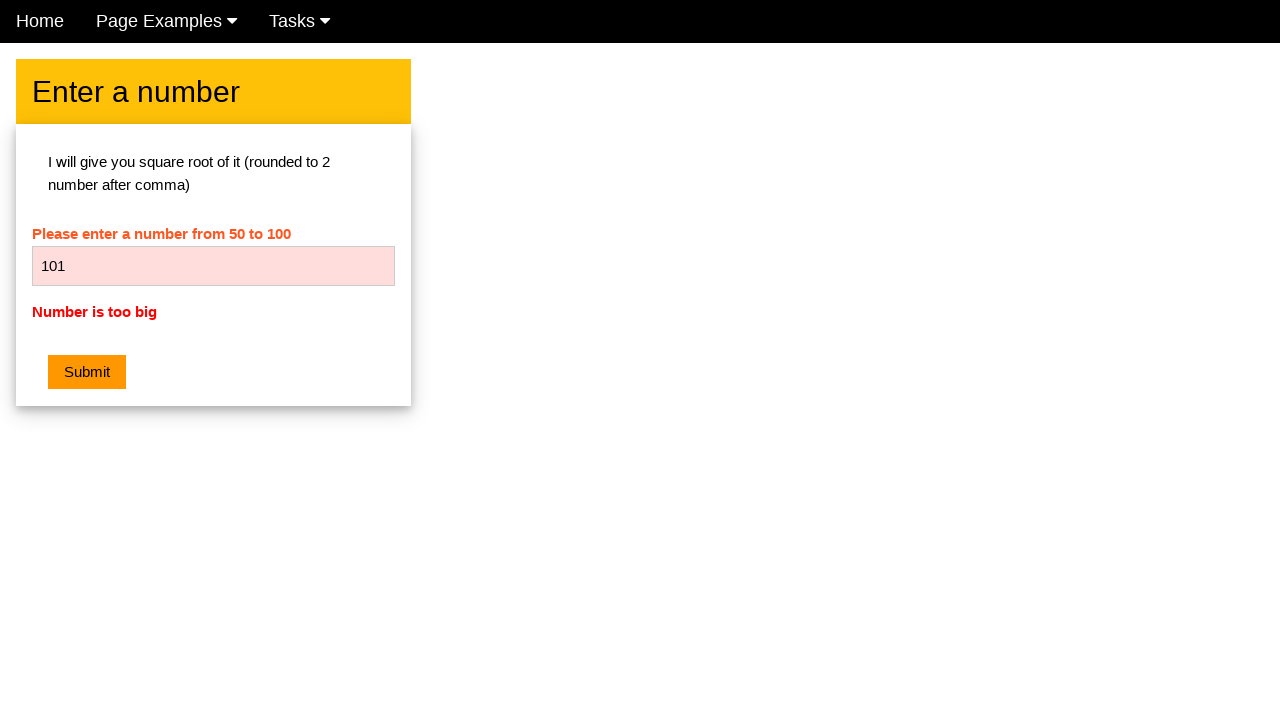

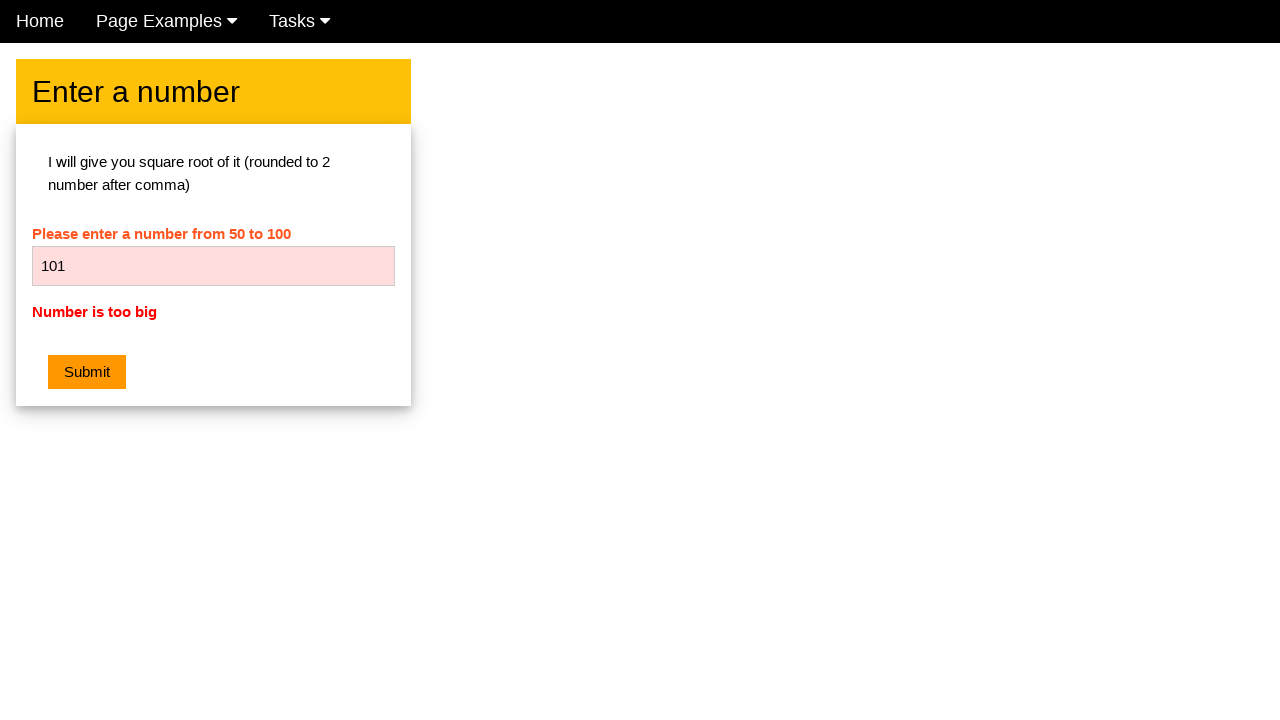